Tests that Clear completed button is hidden when no items are completed

Starting URL: https://demo.playwright.dev/todomvc

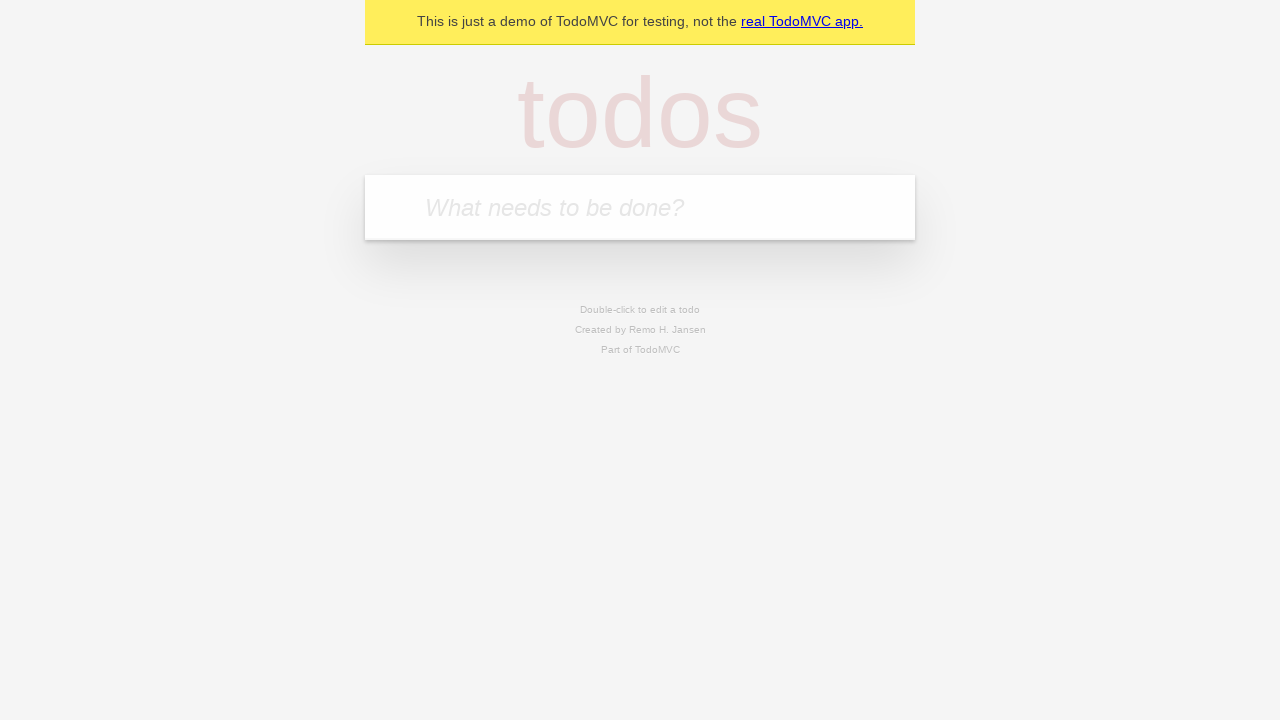

Filled todo input with 'buy some cheese' on internal:attr=[placeholder="What needs to be done?"i]
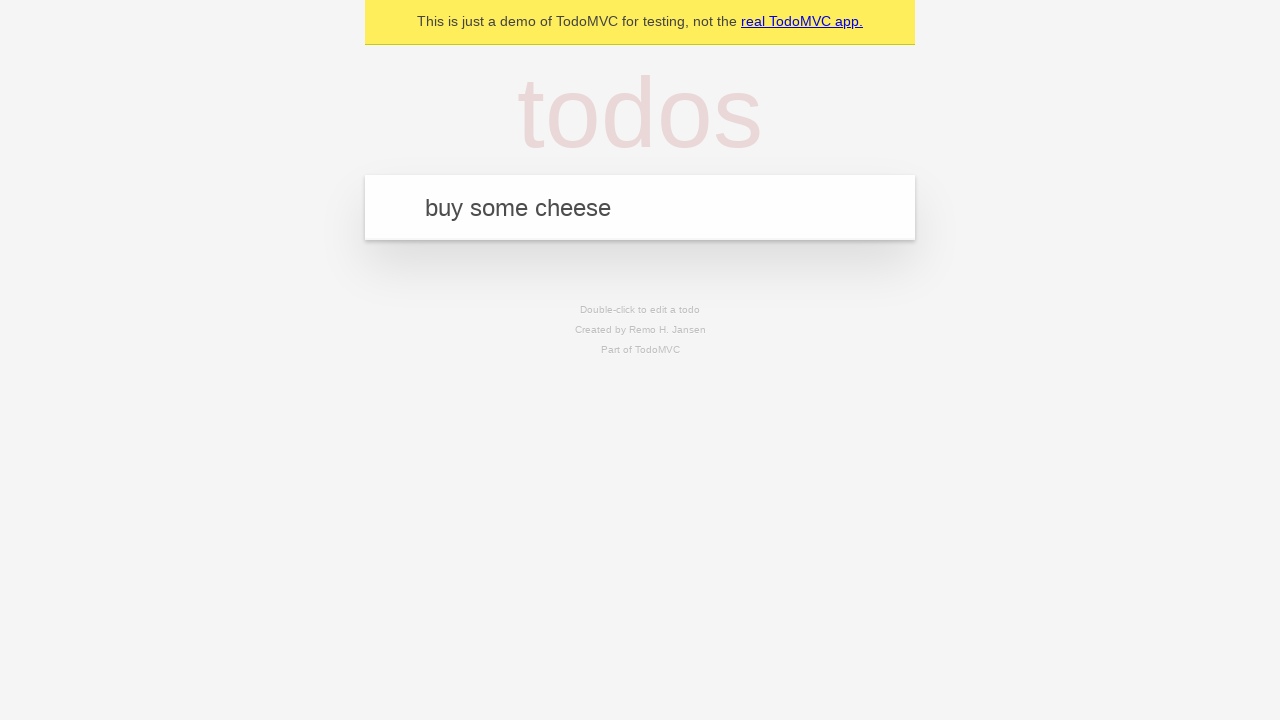

Pressed Enter to add first todo on internal:attr=[placeholder="What needs to be done?"i]
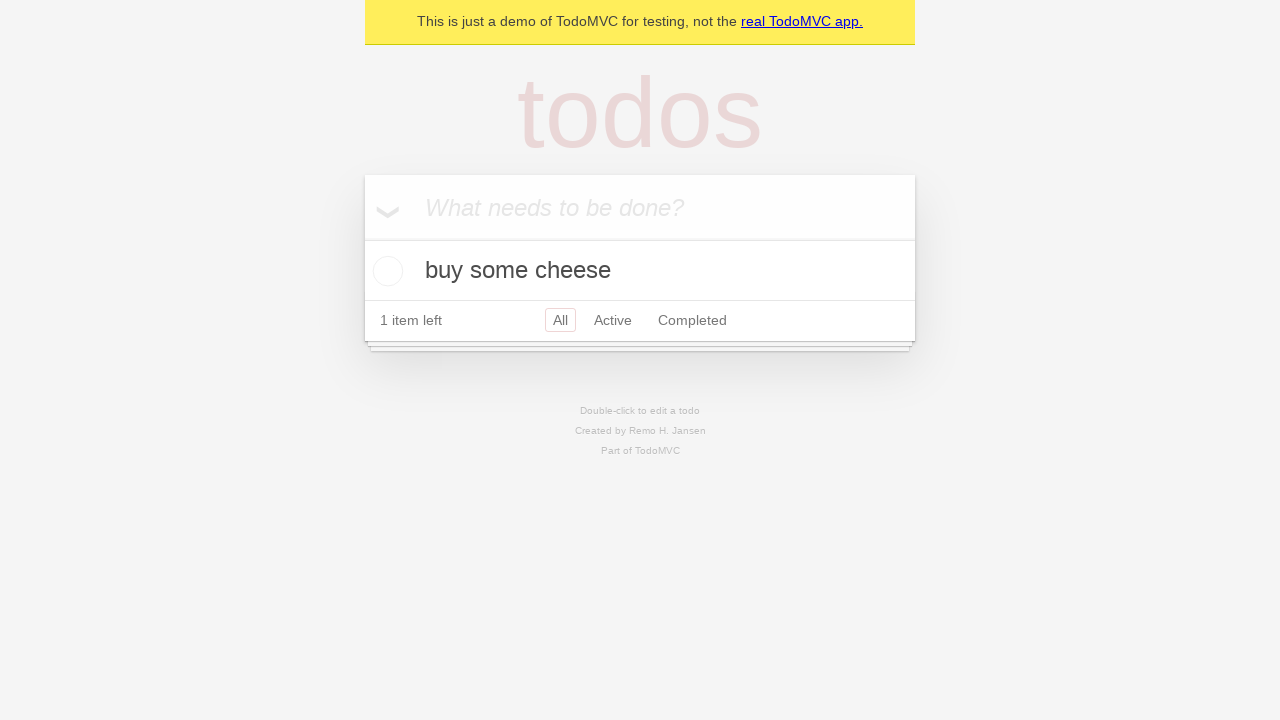

Filled todo input with 'feed the cat' on internal:attr=[placeholder="What needs to be done?"i]
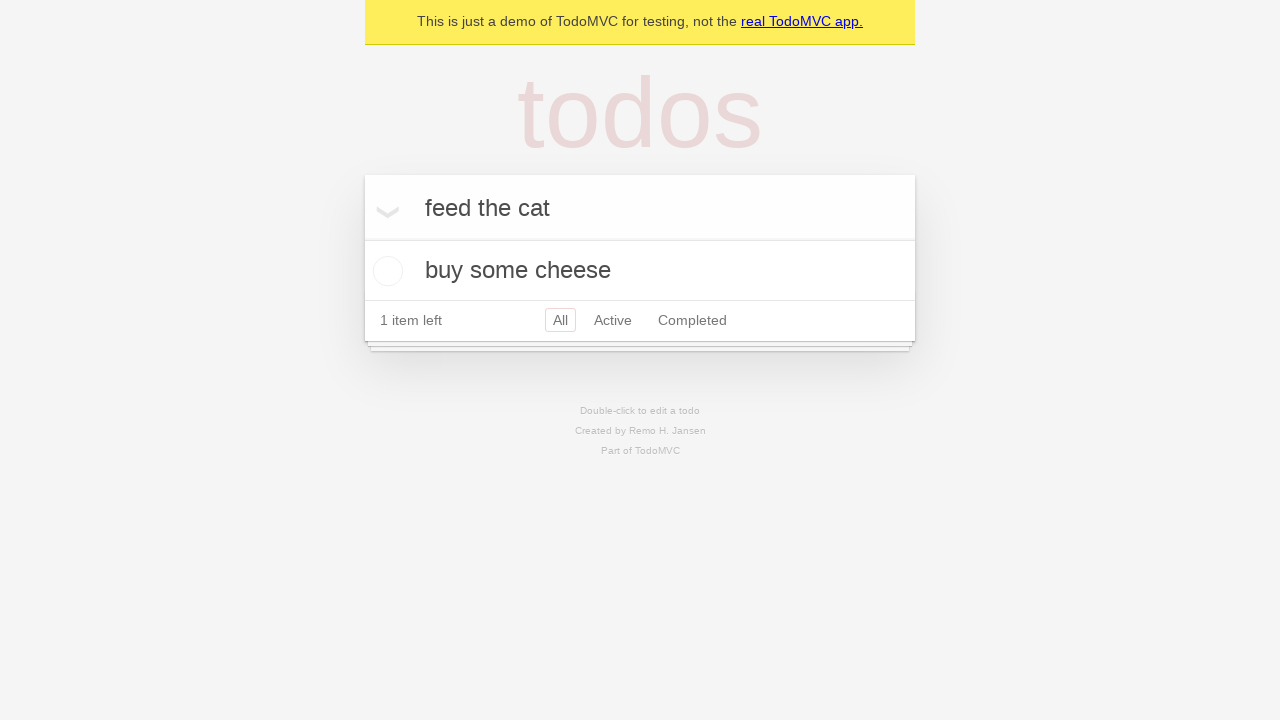

Pressed Enter to add second todo on internal:attr=[placeholder="What needs to be done?"i]
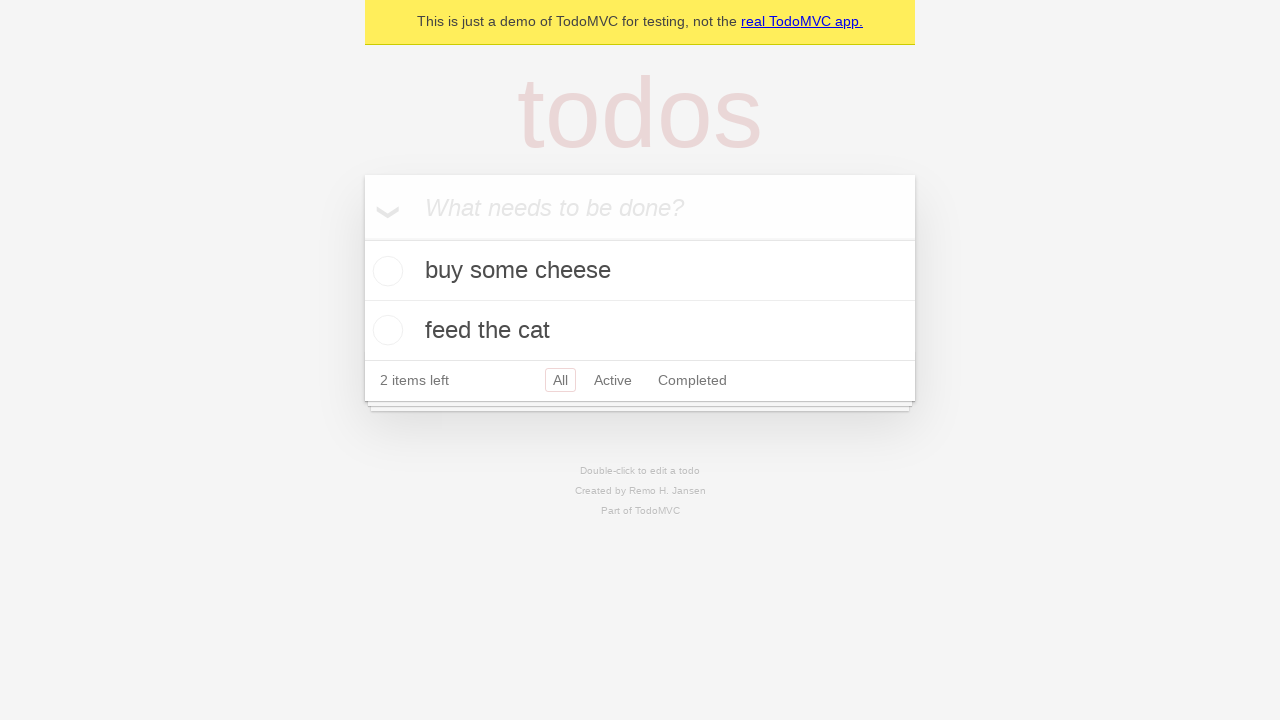

Filled todo input with 'book a doctors appointment' on internal:attr=[placeholder="What needs to be done?"i]
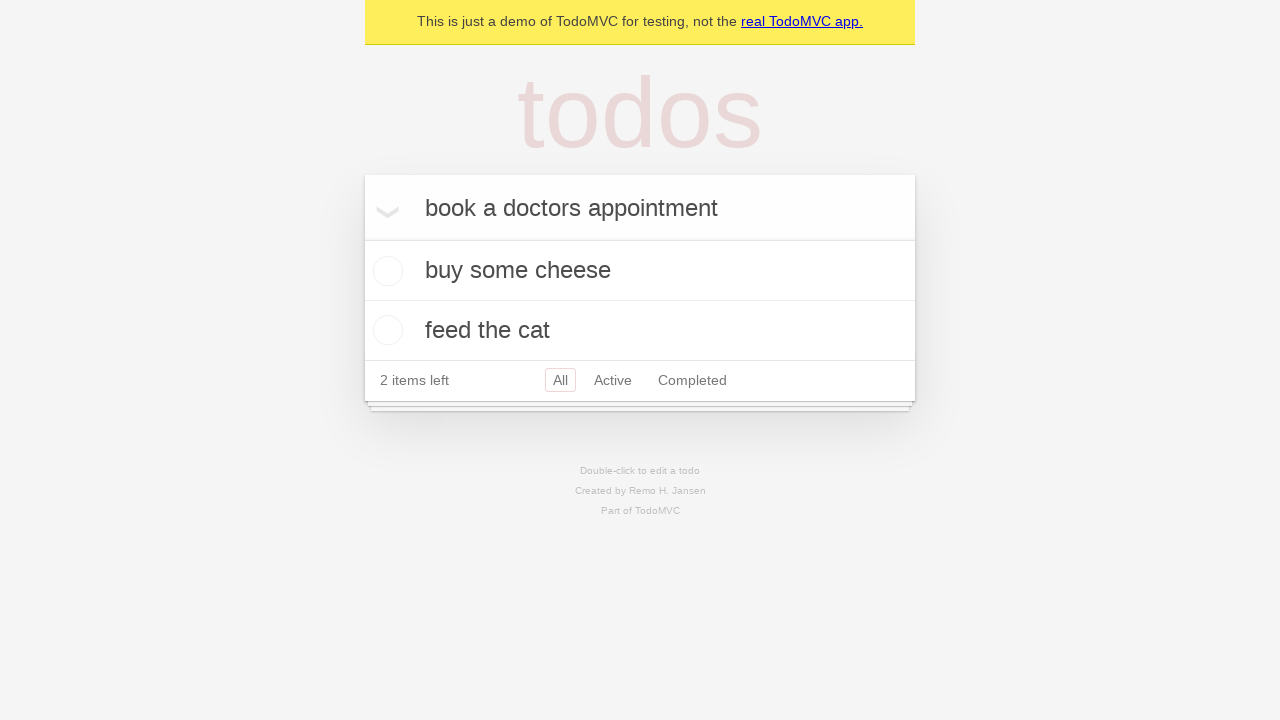

Pressed Enter to add third todo on internal:attr=[placeholder="What needs to be done?"i]
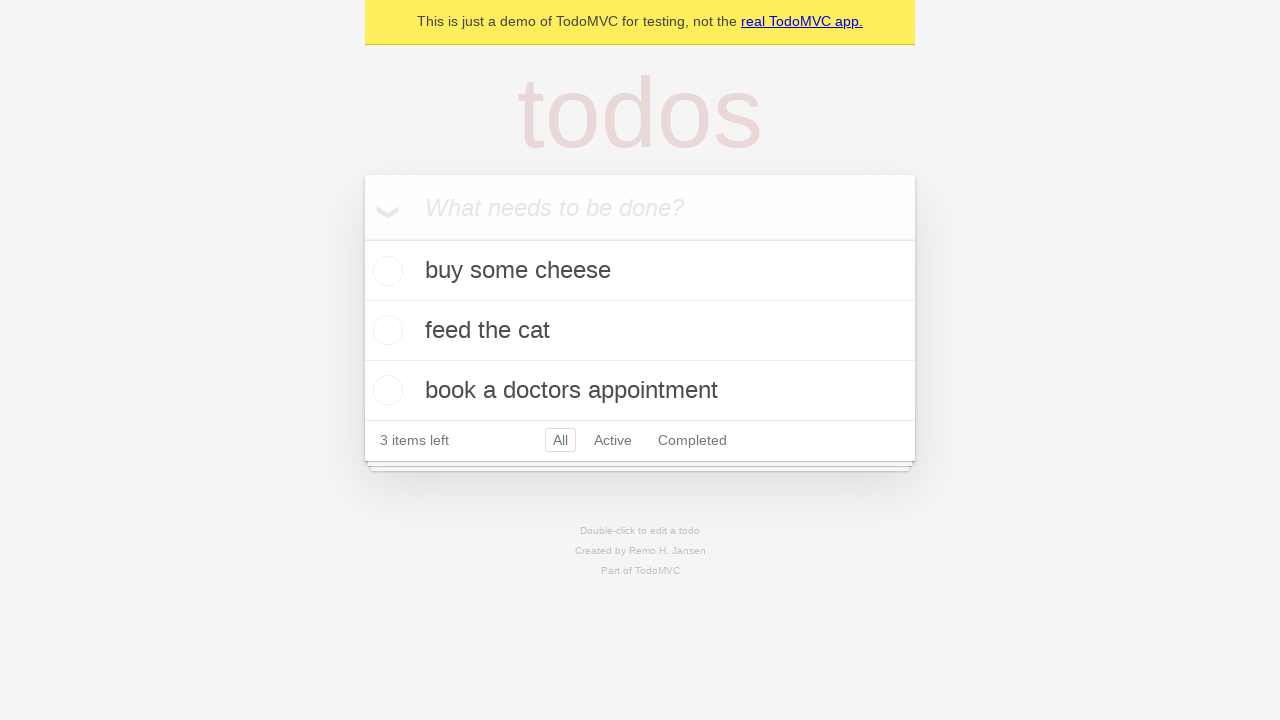

Checked the first todo as completed at (385, 271) on .todo-list li .toggle >> nth=0
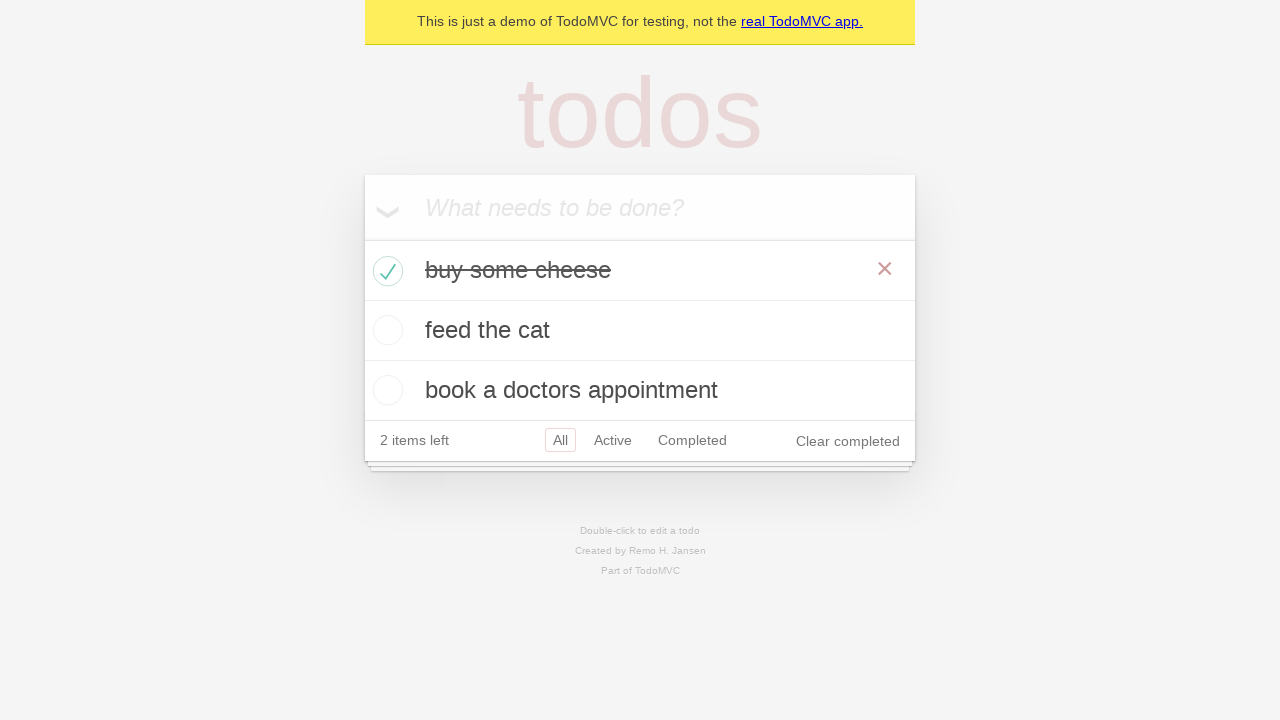

Clicked Clear completed button at (848, 441) on internal:role=button[name="Clear completed"i]
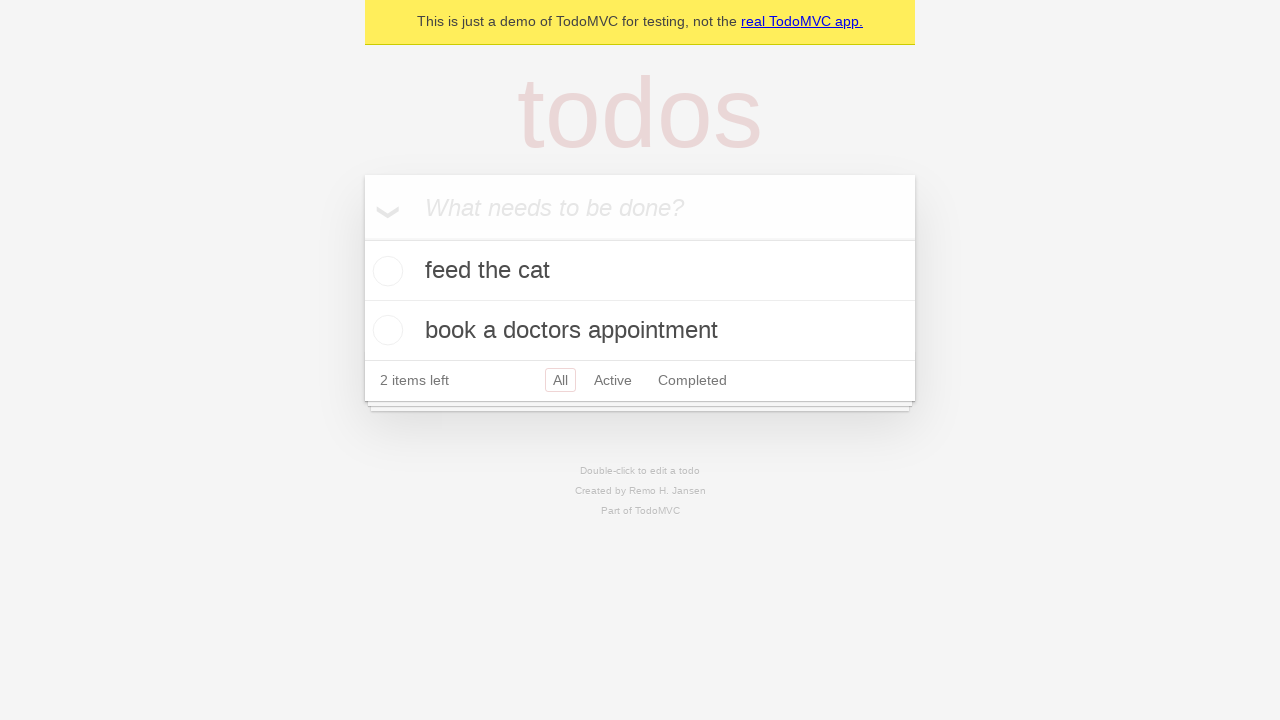

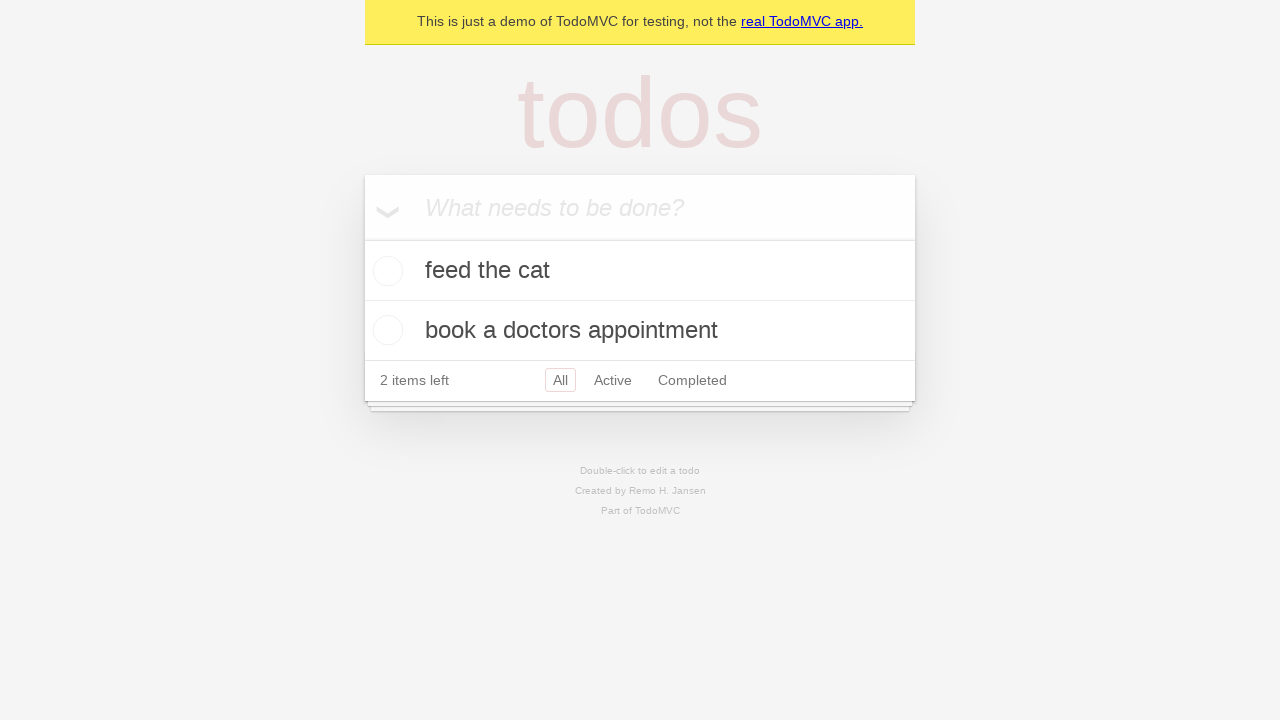